Tests a text box form by filling in user name, email, and address fields, then submitting the form

Starting URL: https://demoqa.com/text-box

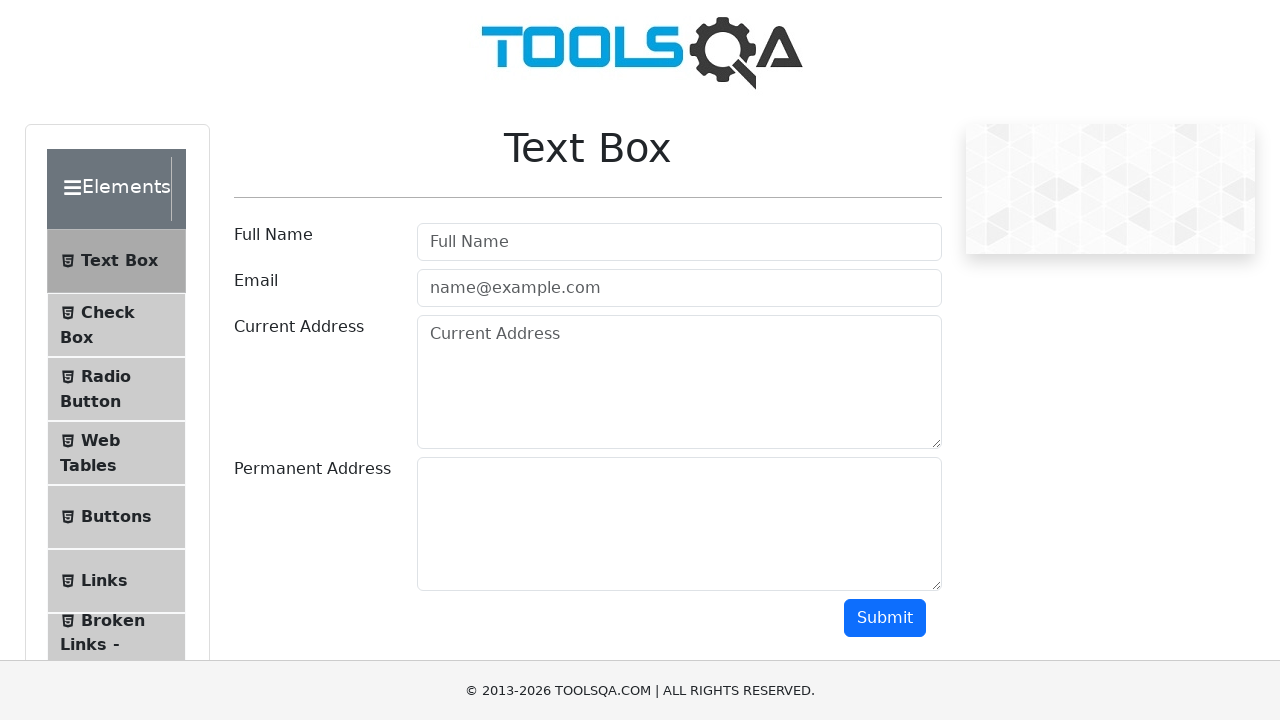

Filled user name field with 'Sebastian' on #userName
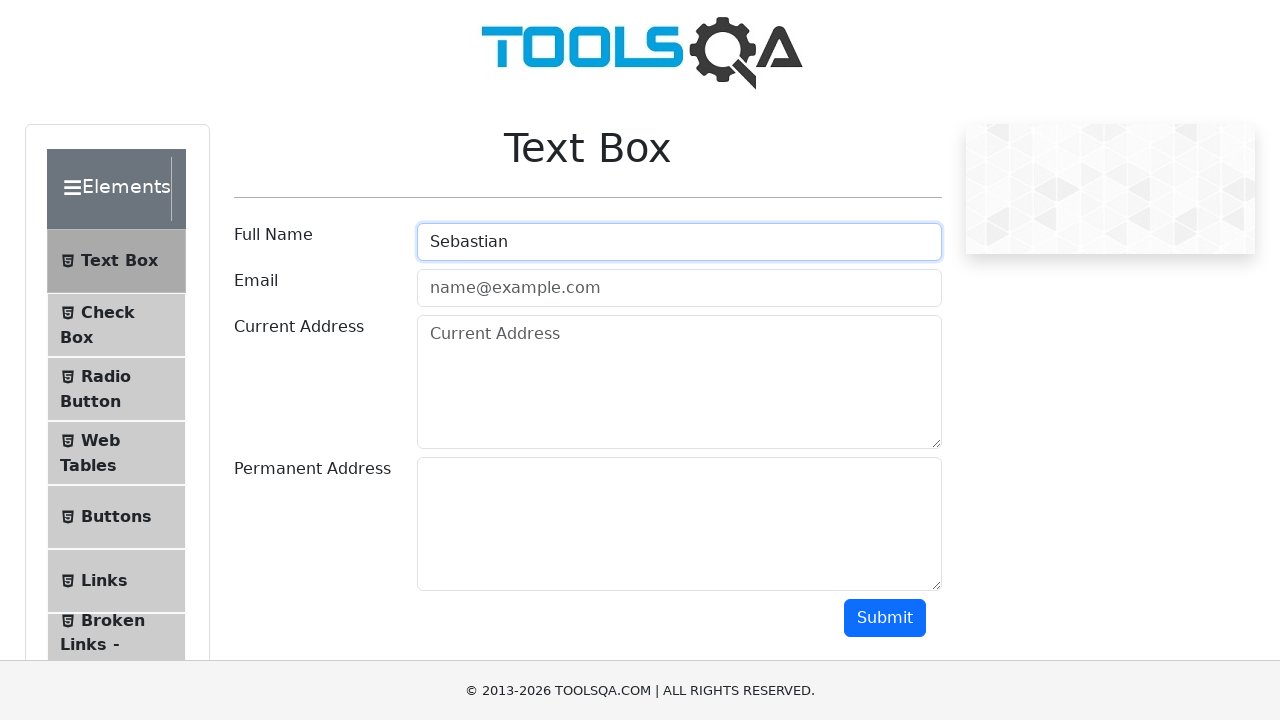

Filled email field with 'Sebastian@email.com' on #userEmail
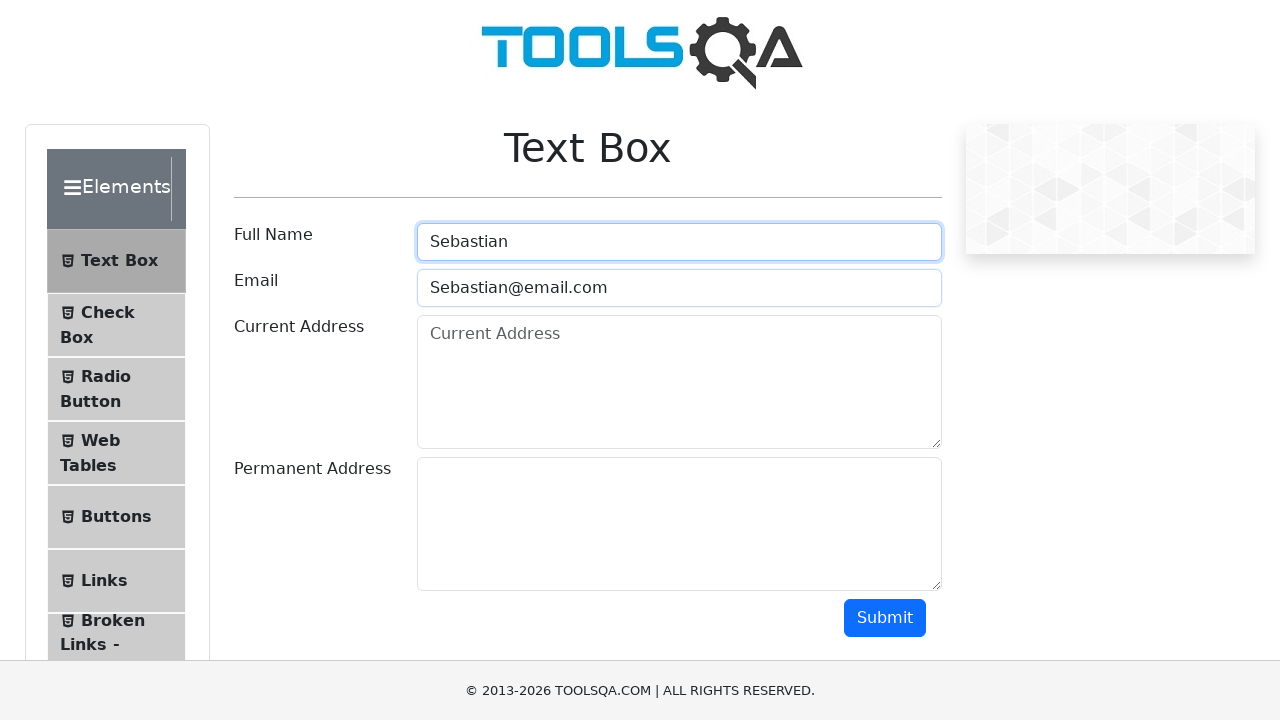

Filled current address field with 'Direccion Uno' on #currentAddress
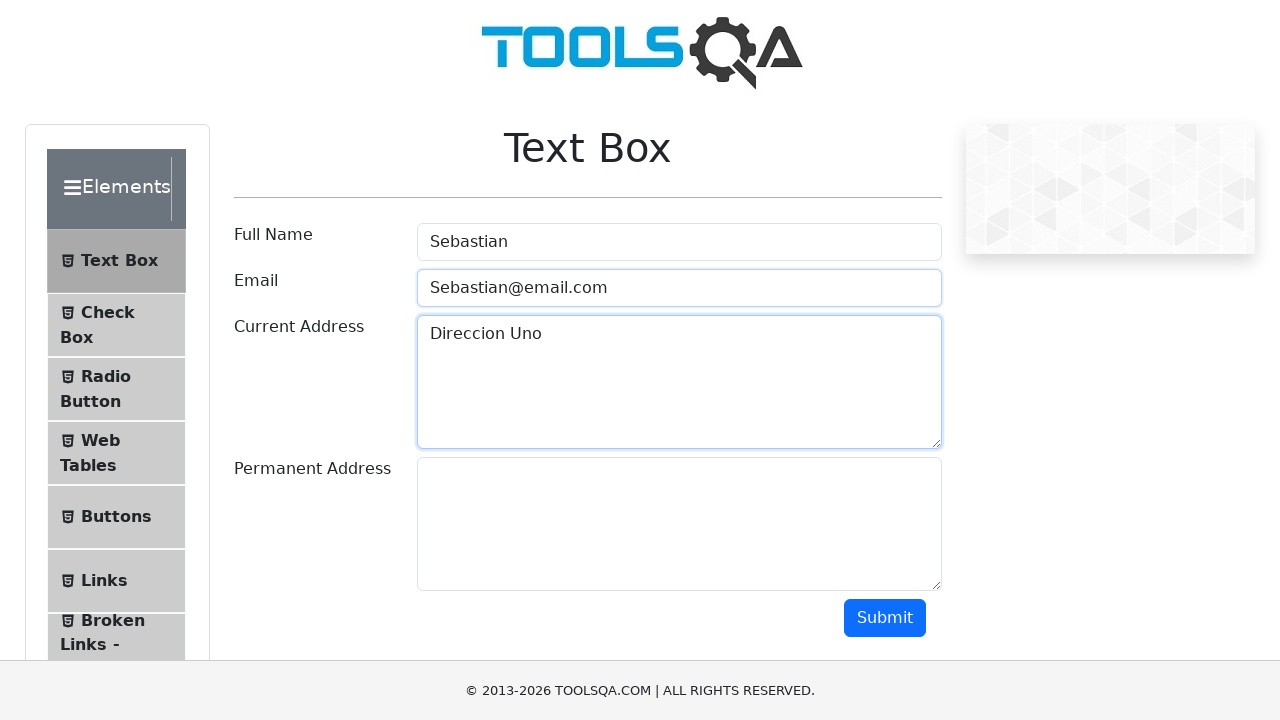

Filled permanent address field with 'Direccion Dos' on #permanentAddress
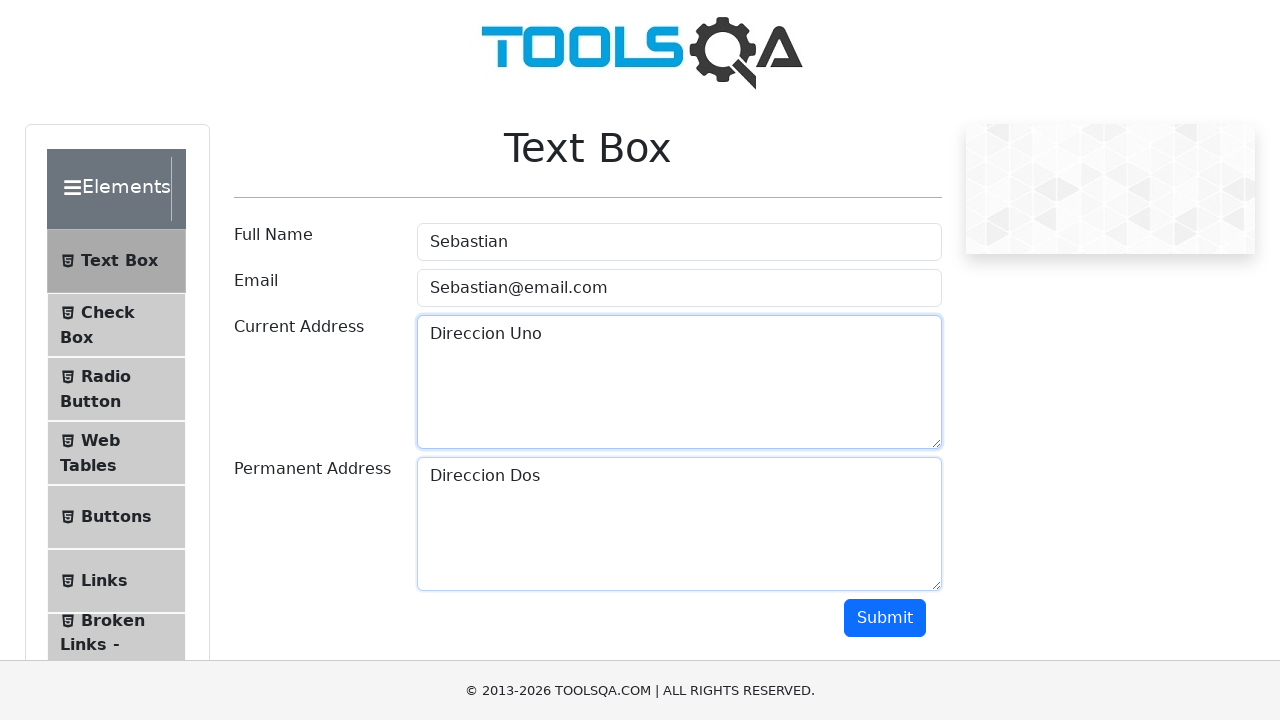

Scrolled down to make submit button visible
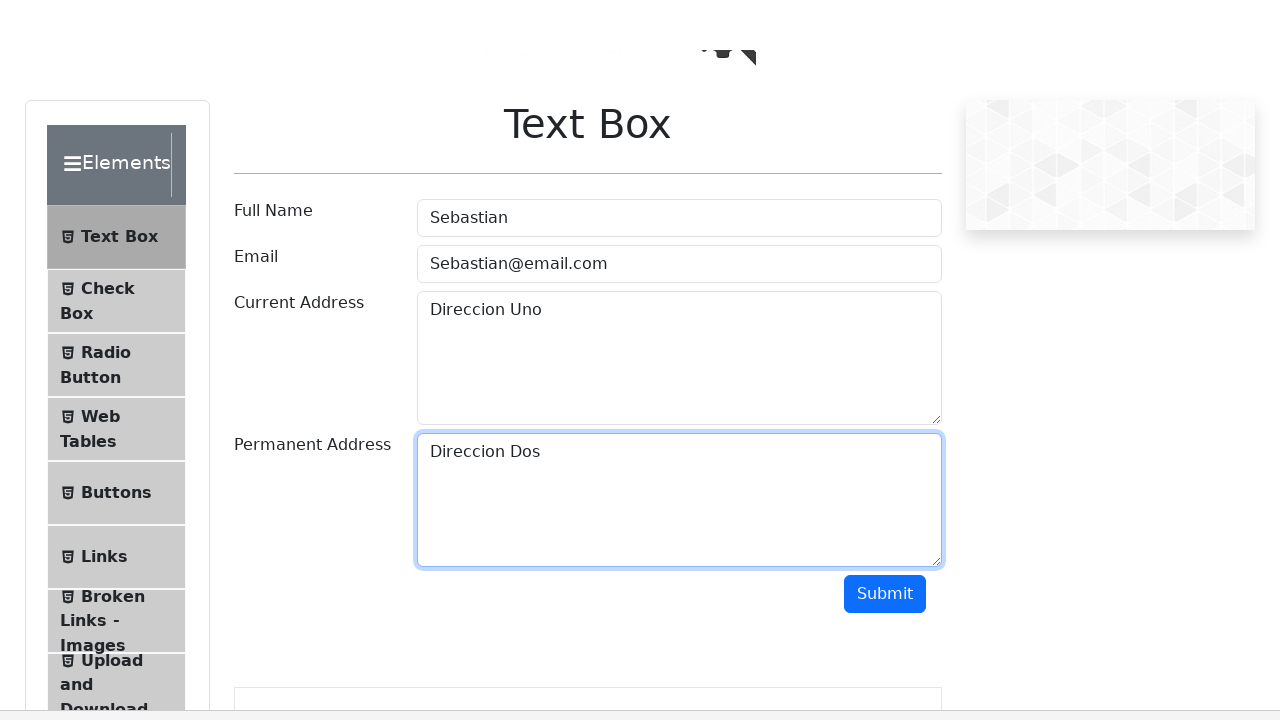

Clicked submit button to submit the form at (885, 418) on #submit
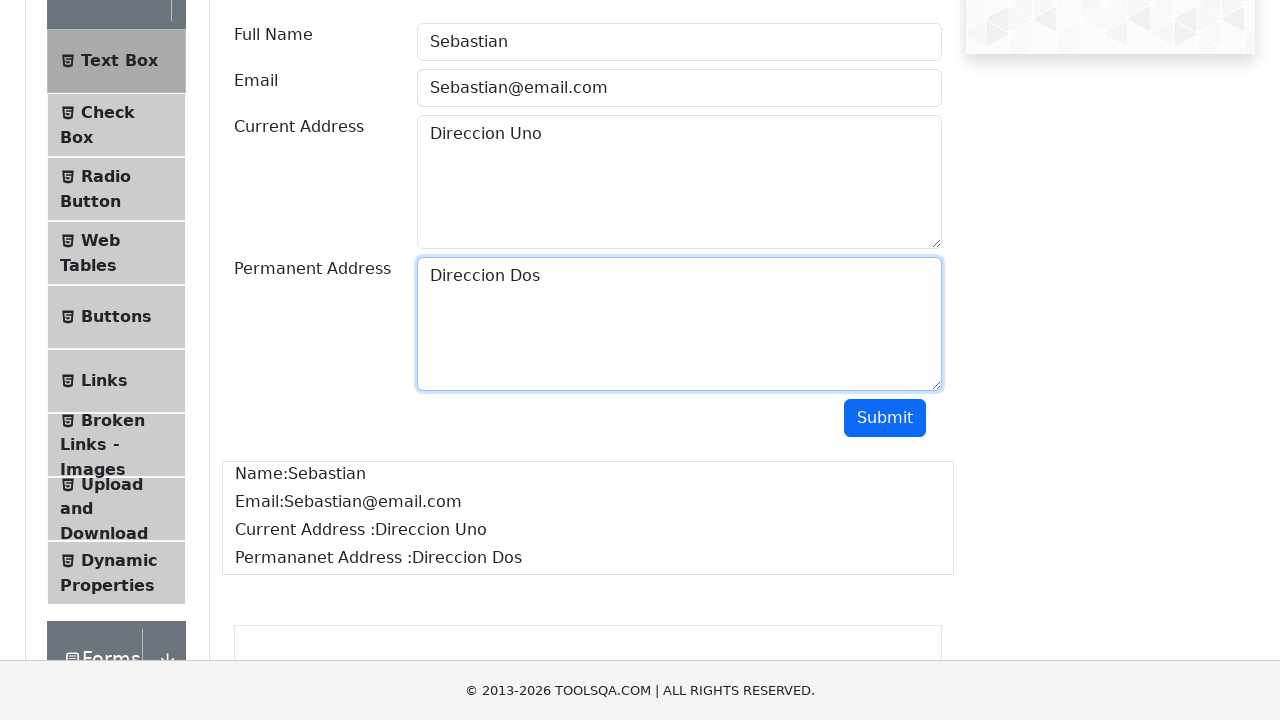

Waited 1 second for form submission to complete
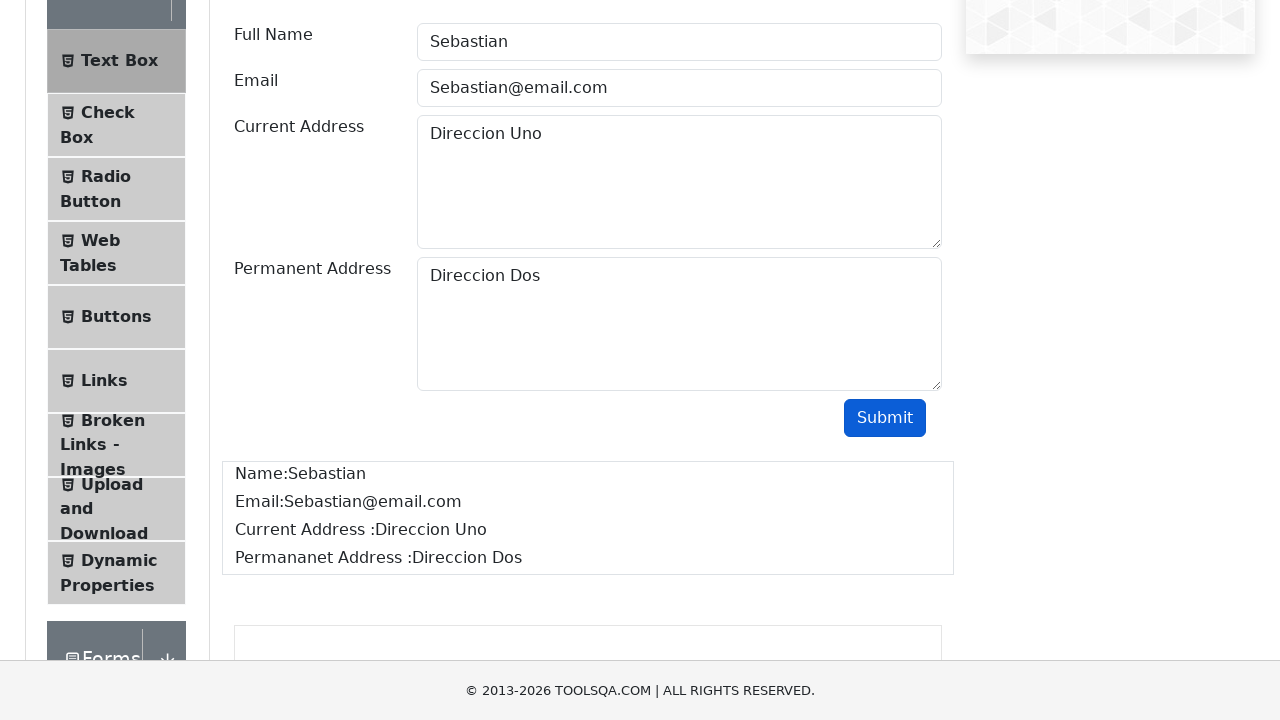

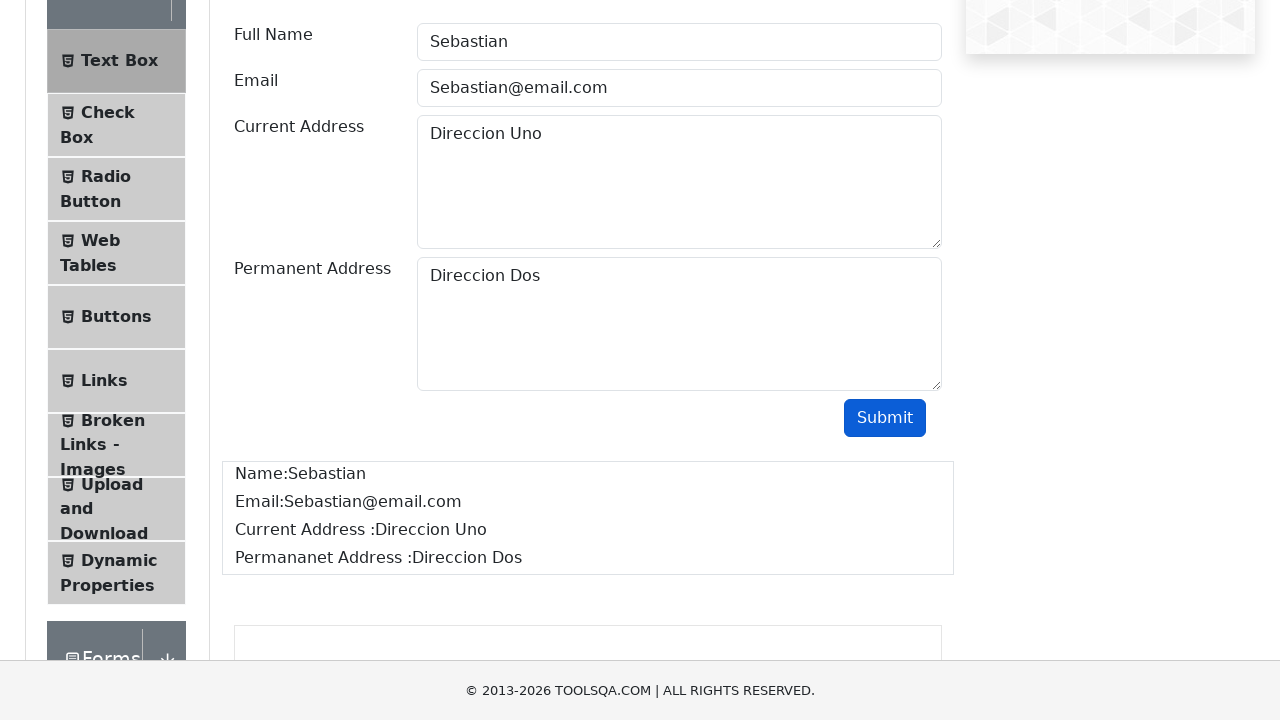